Tests the student registration form by verifying the page title and filling in the first name field

Starting URL: https://www.tutorialspoint.com/selenium/practice/selenium_automation_practice.php

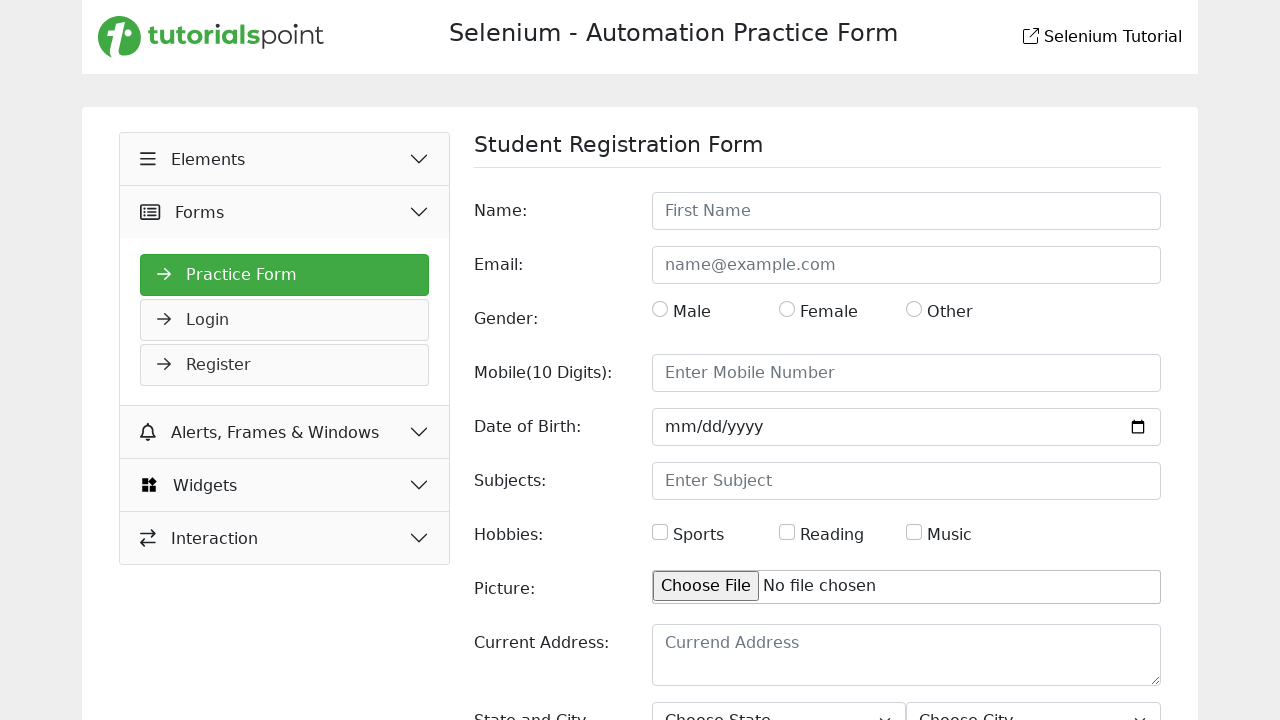

Filled first name field with 'Jishan' on //input[@placeholder='First Name']
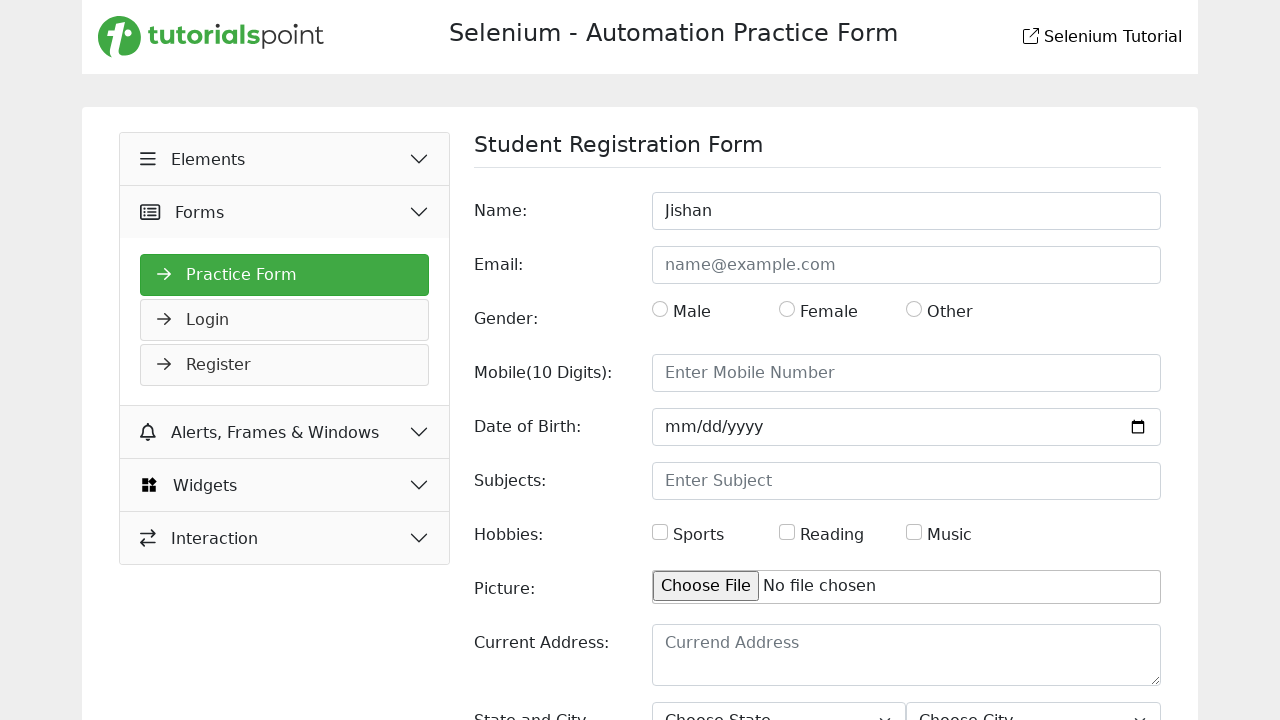

Verified first name input field is present on the page
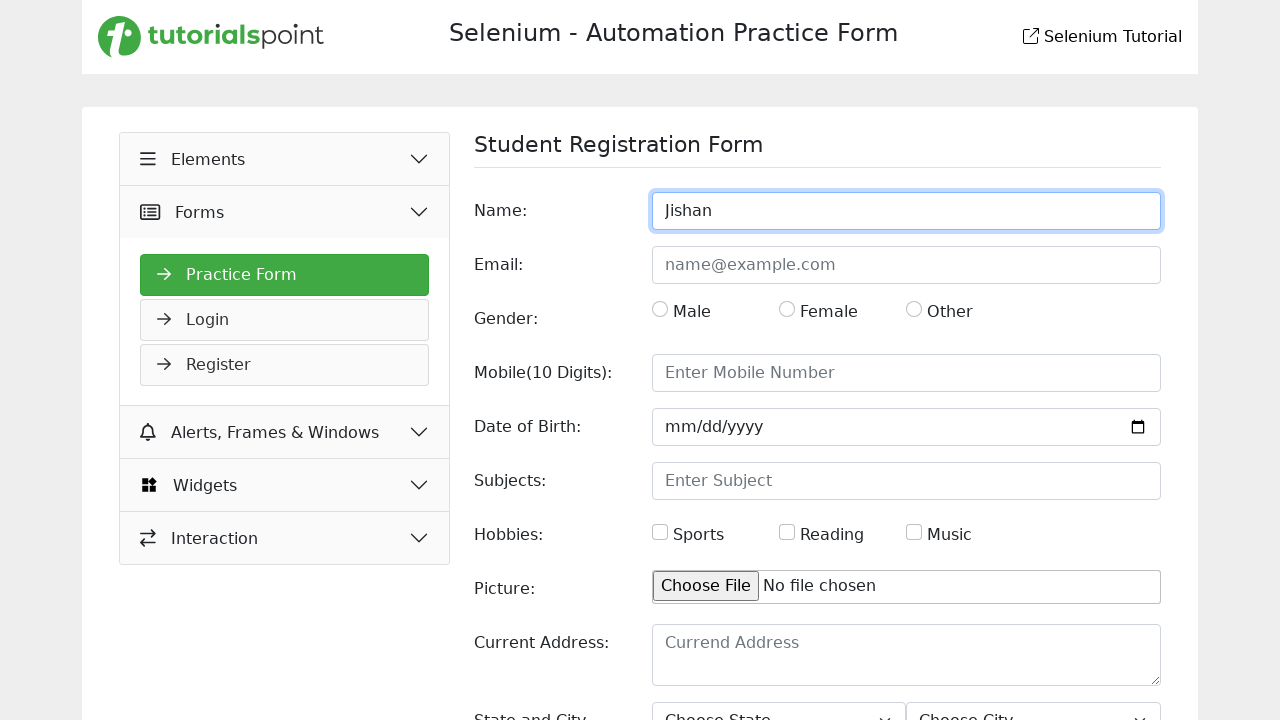

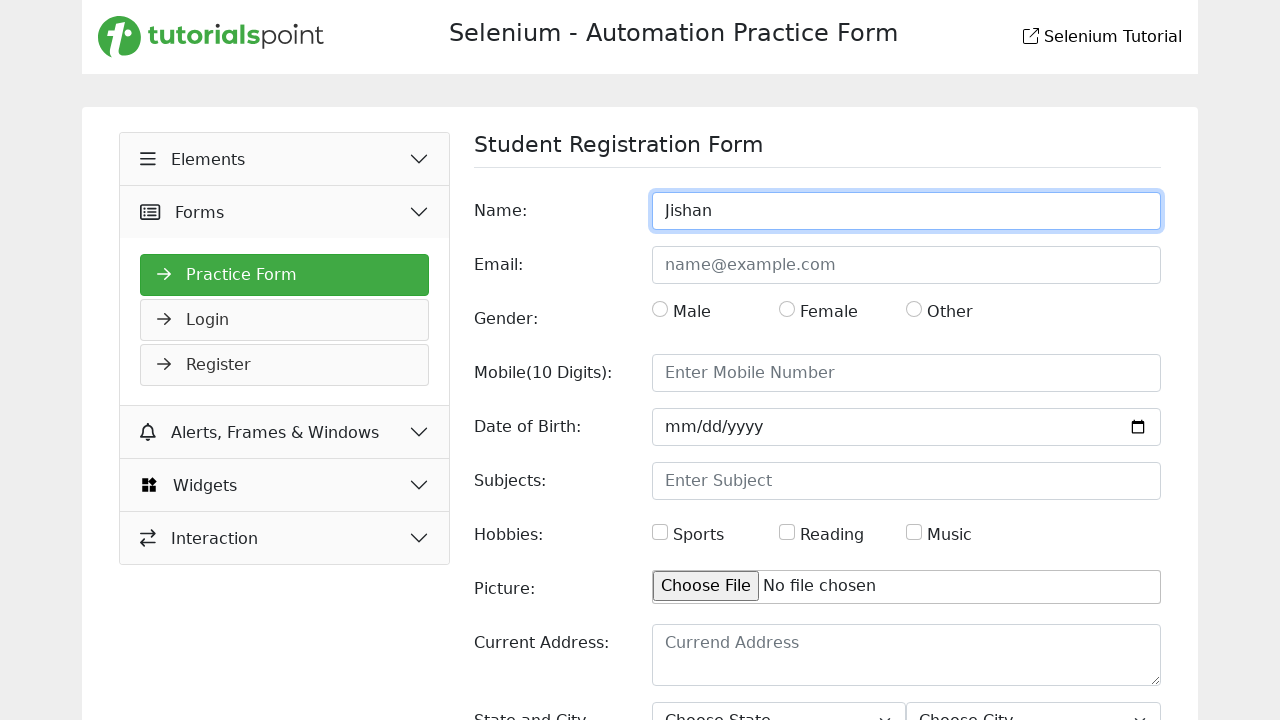